Tests the Python.org search functionality by entering "pycon" in the search box and submitting the search form using the Enter key

Starting URL: https://www.python.org

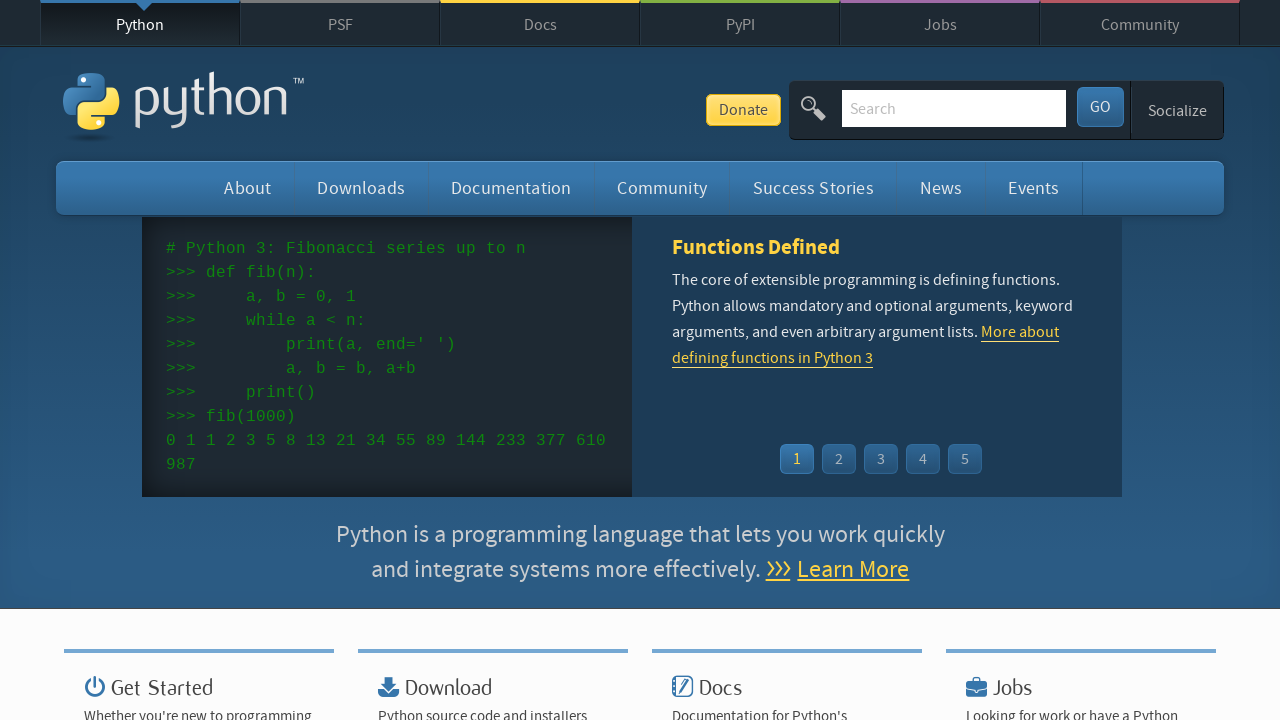

Verified page title contains 'Python'
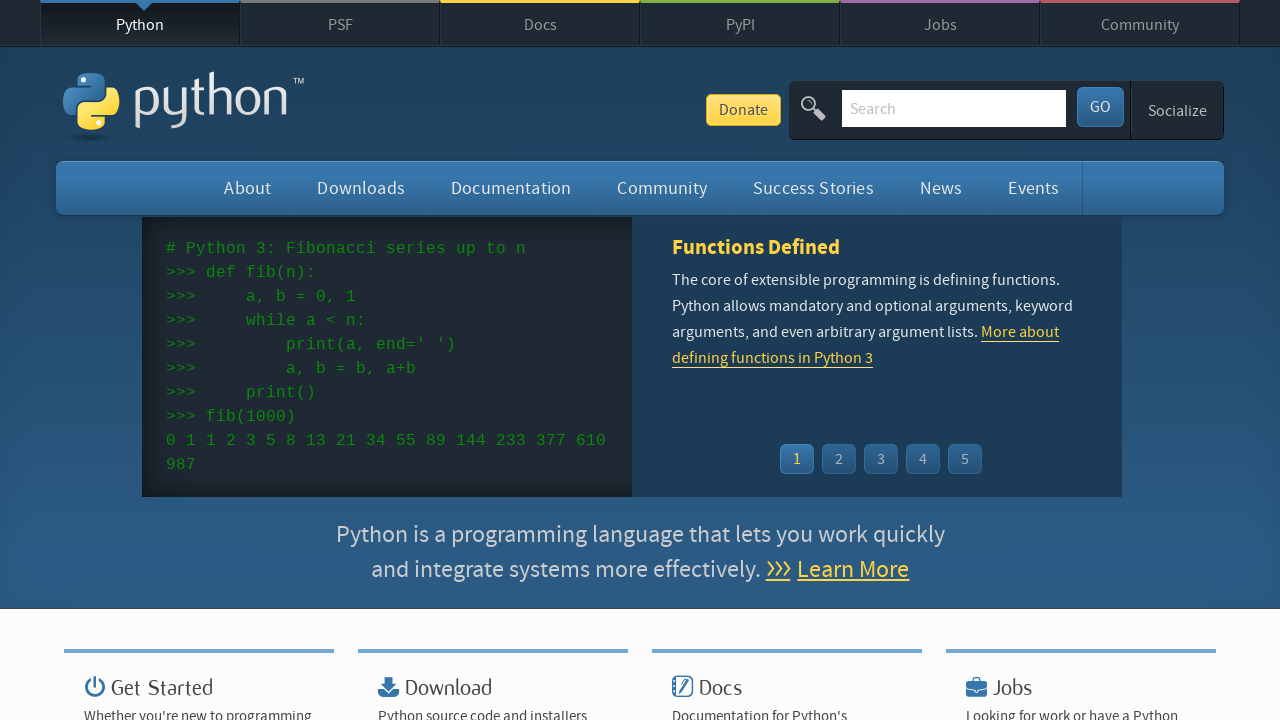

Cleared the search box on input[name='q']
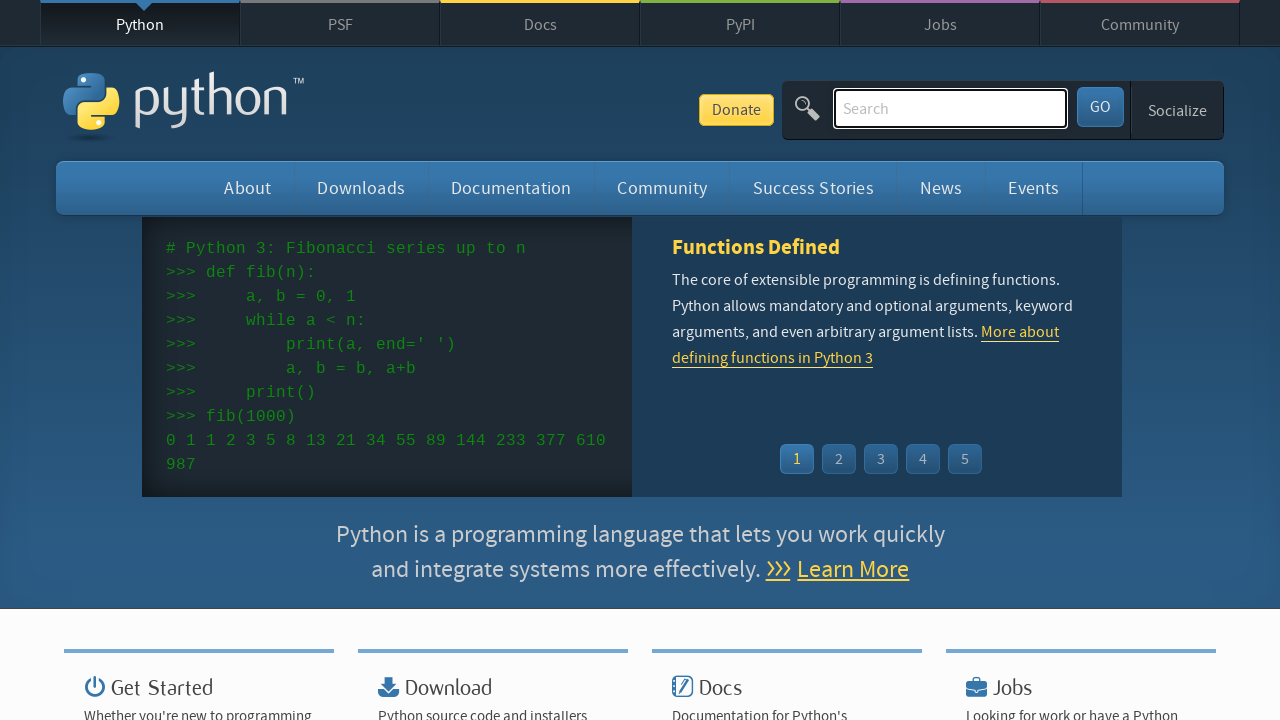

Filled search box with 'pycon' on input[name='q']
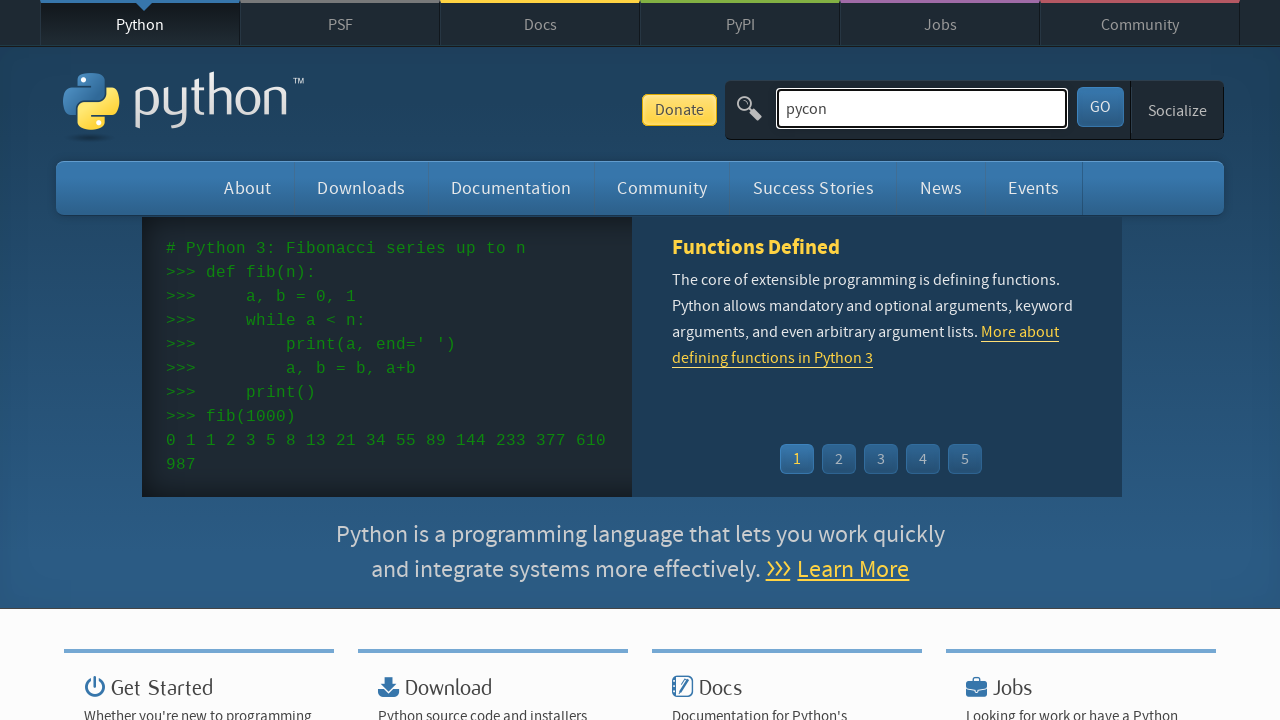

Pressed Enter to submit search form on input[name='q']
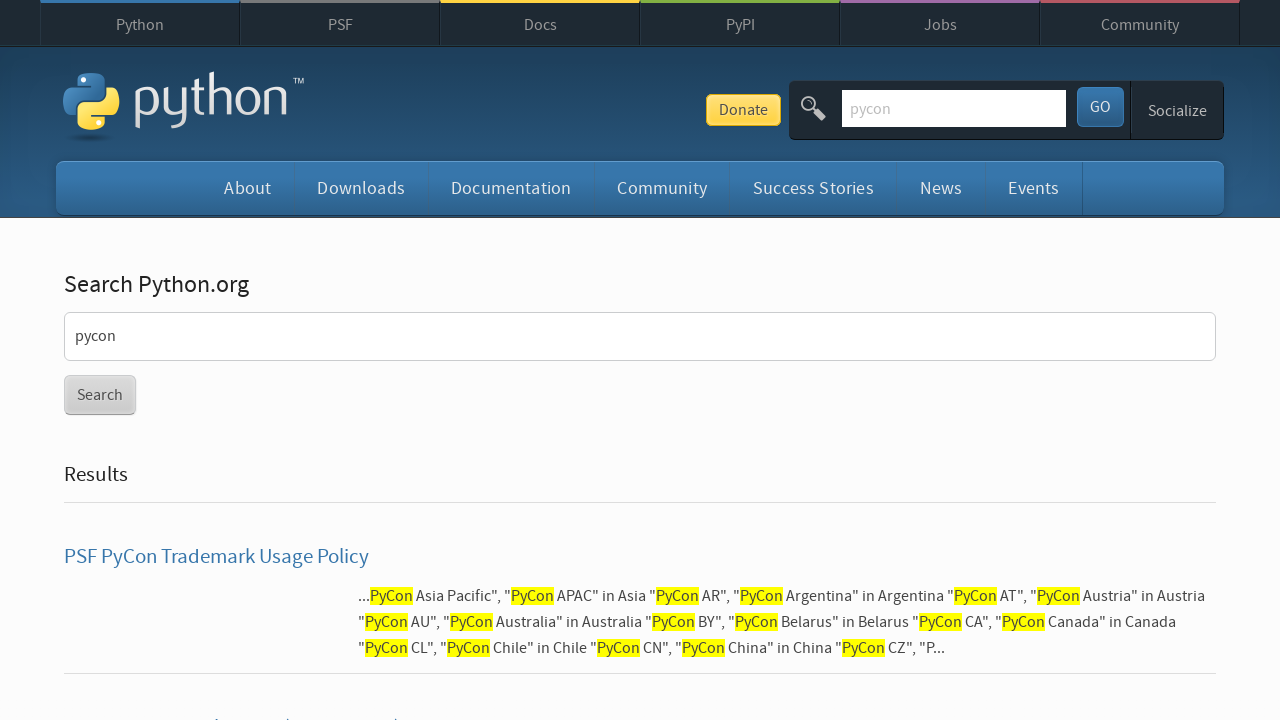

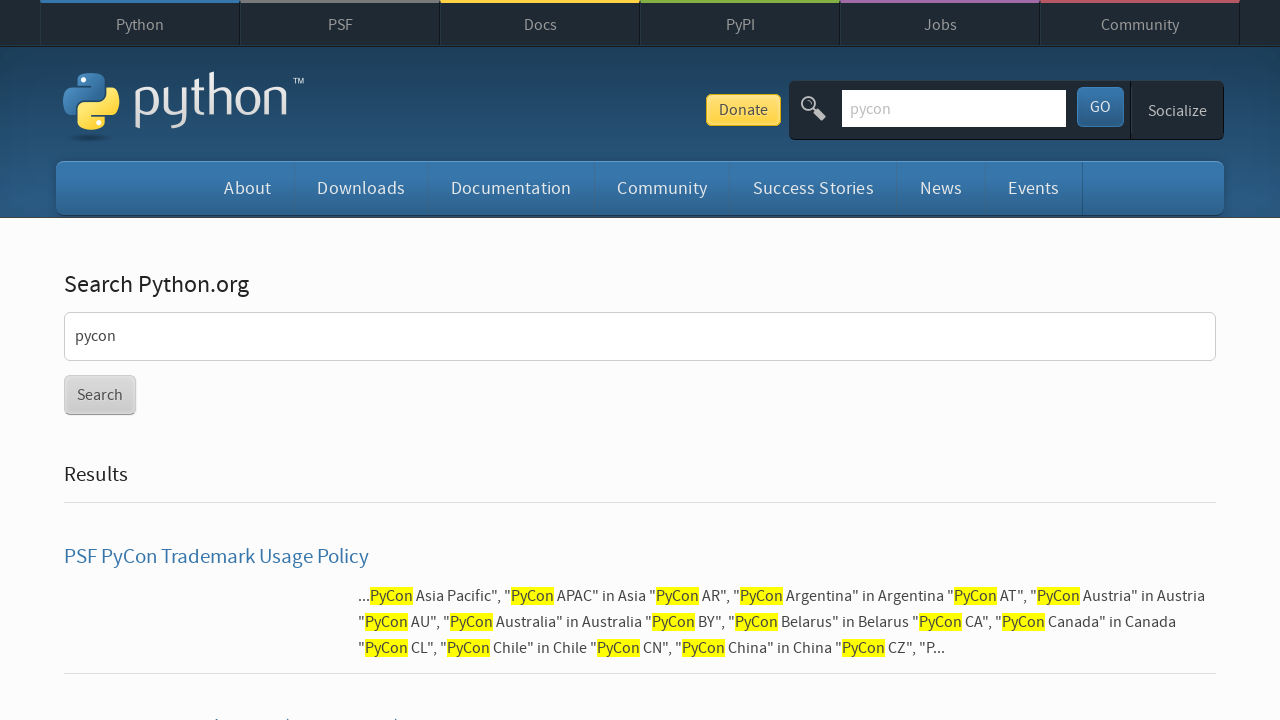